Tests table sorting functionality by clicking column header, verifying sort order, and searching for a specific item across pagination

Starting URL: https://rahulshettyacademy.com/seleniumPractise/#/offers

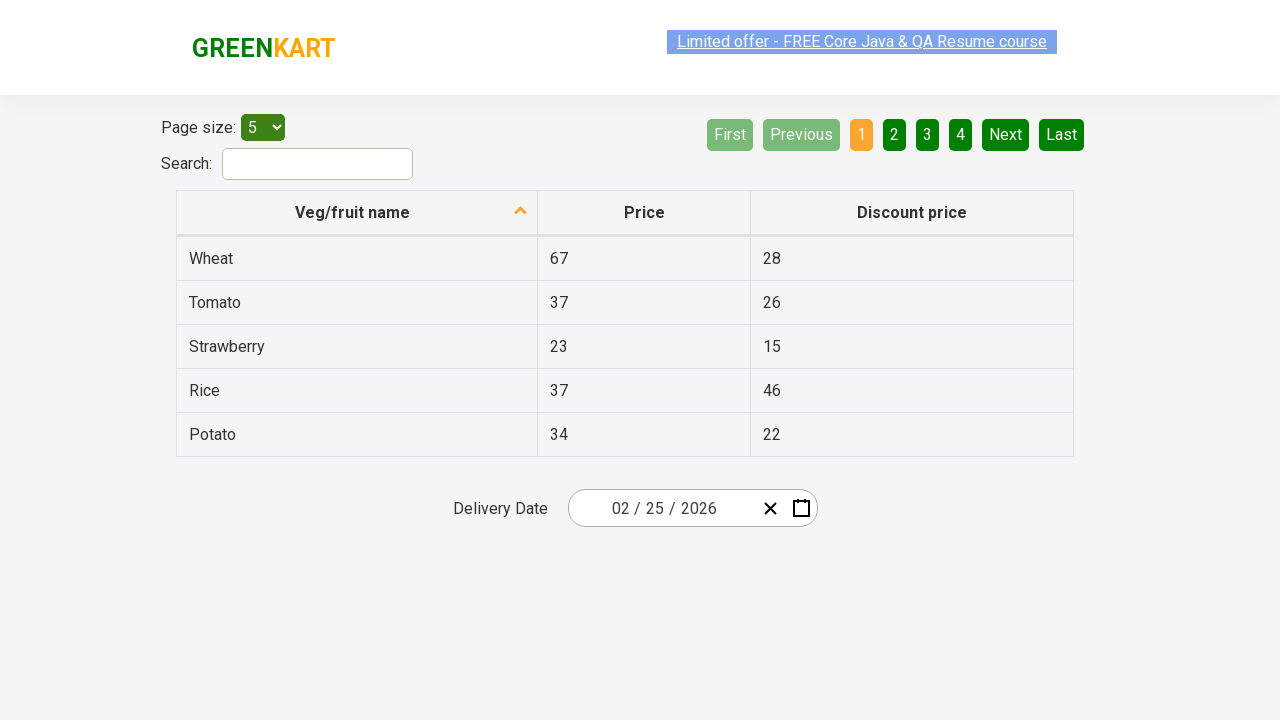

Clicked first column header to sort table at (357, 213) on xpath=//tr/th
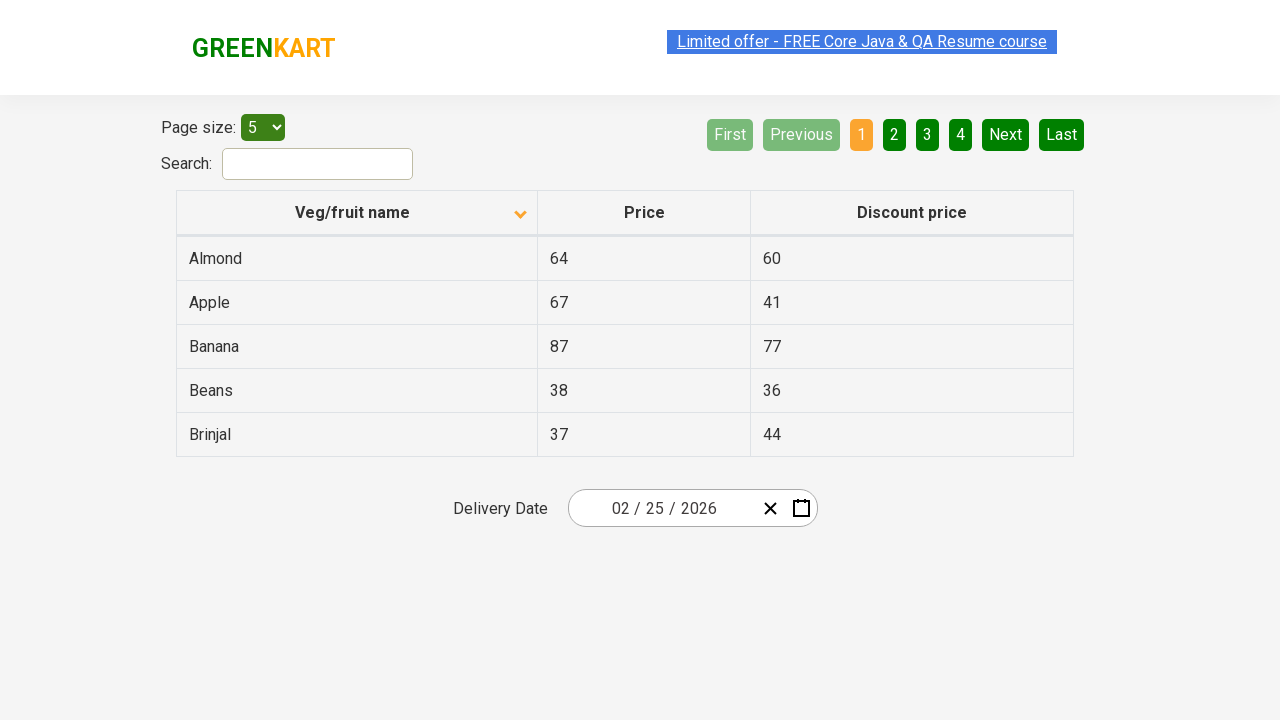

Retrieved all items from first column
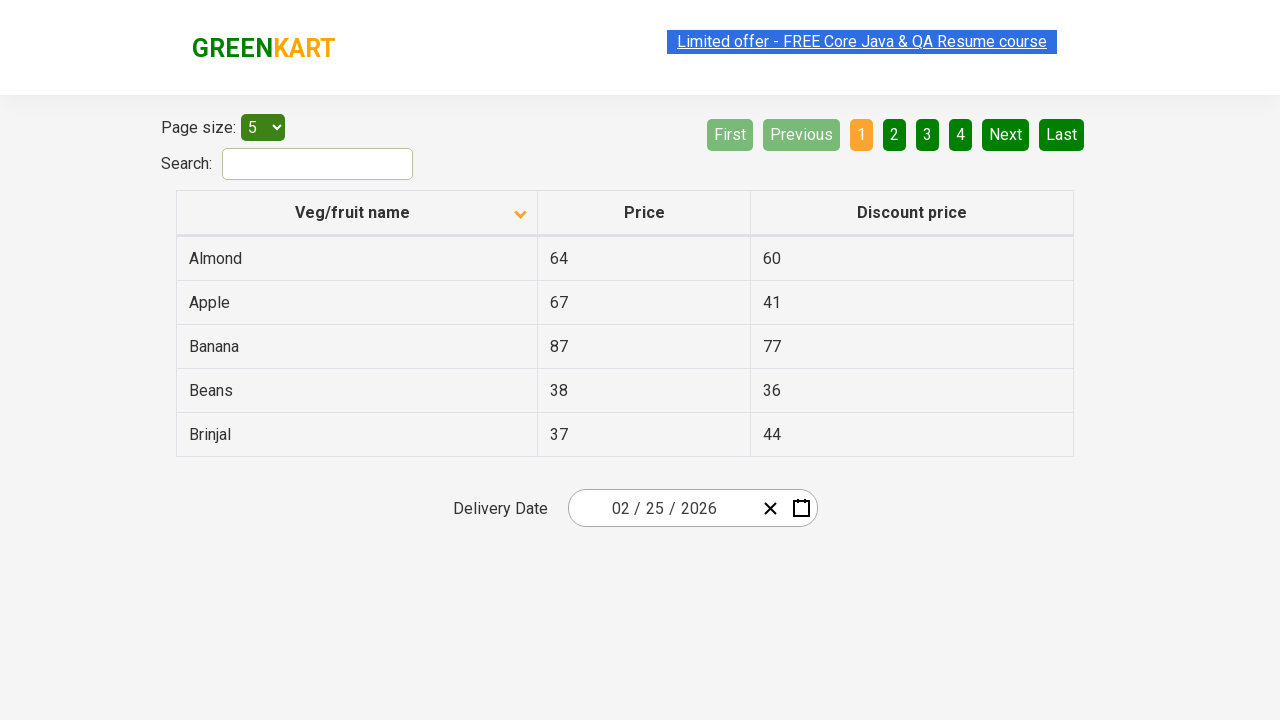

Verified table items are sorted correctly
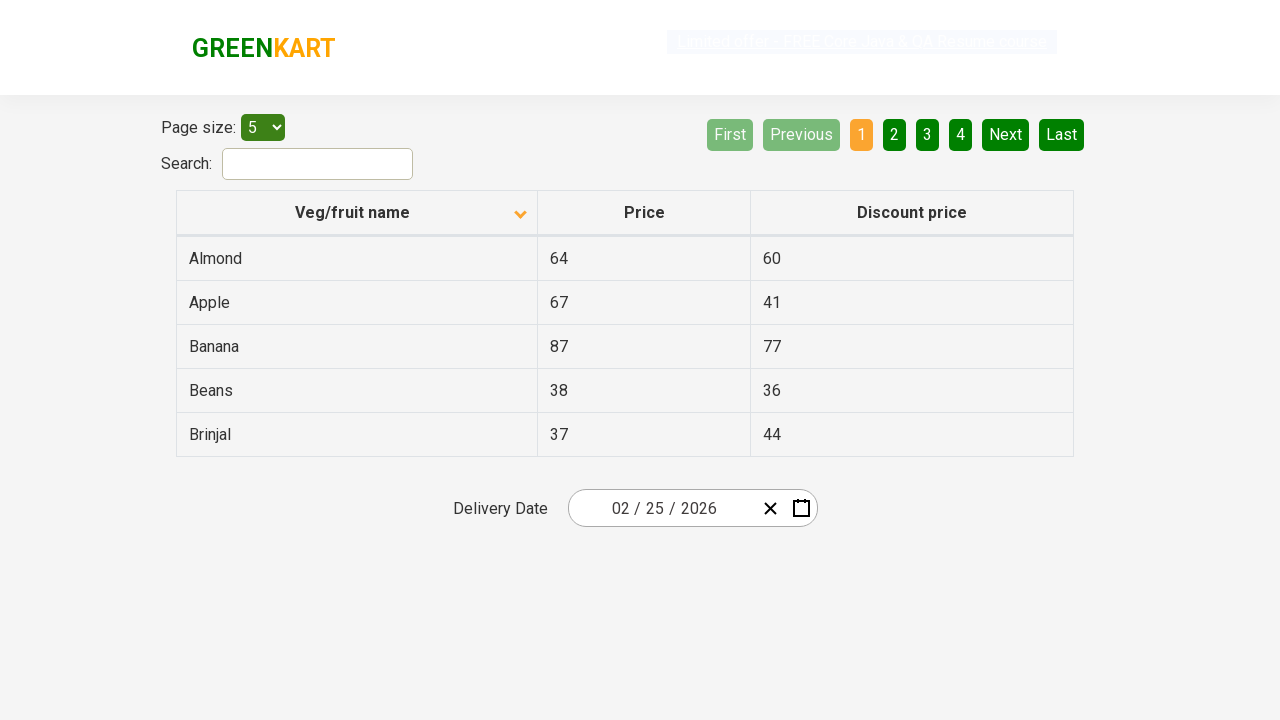

Searched for Rice item on current page
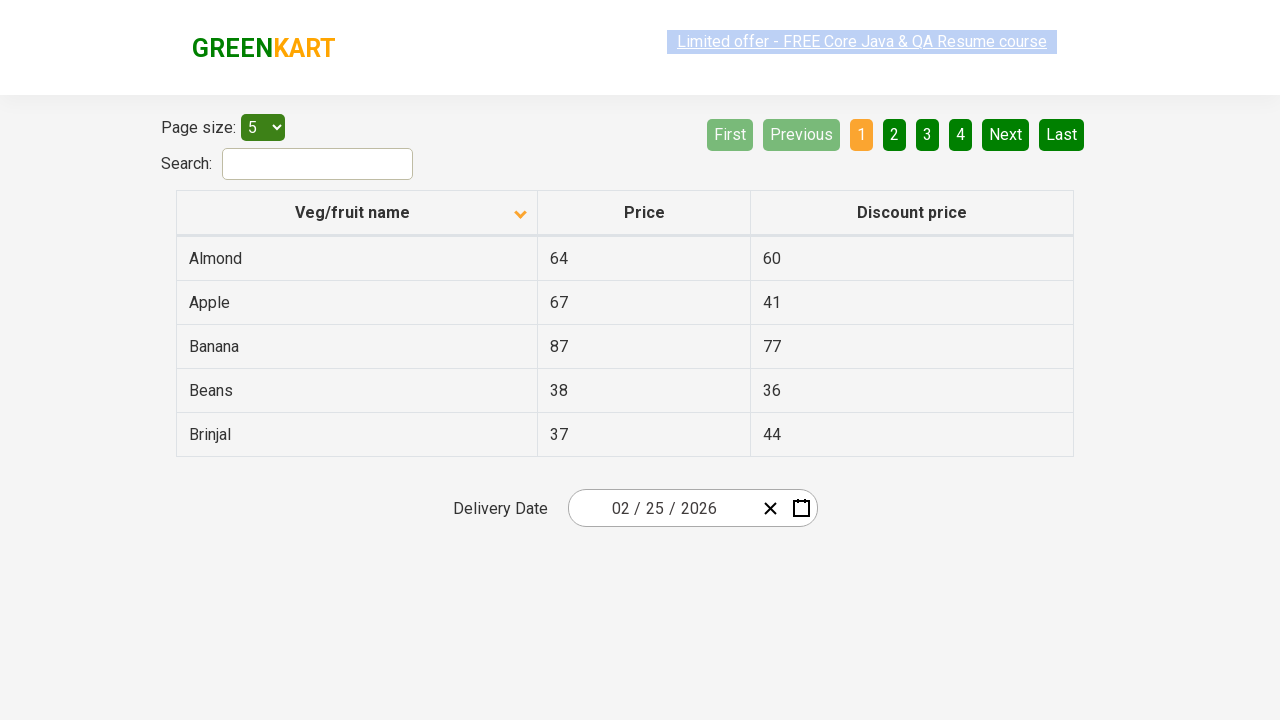

Rice not found on current page, navigated to next page at (1006, 134) on xpath=//a[@aria-label='Next']
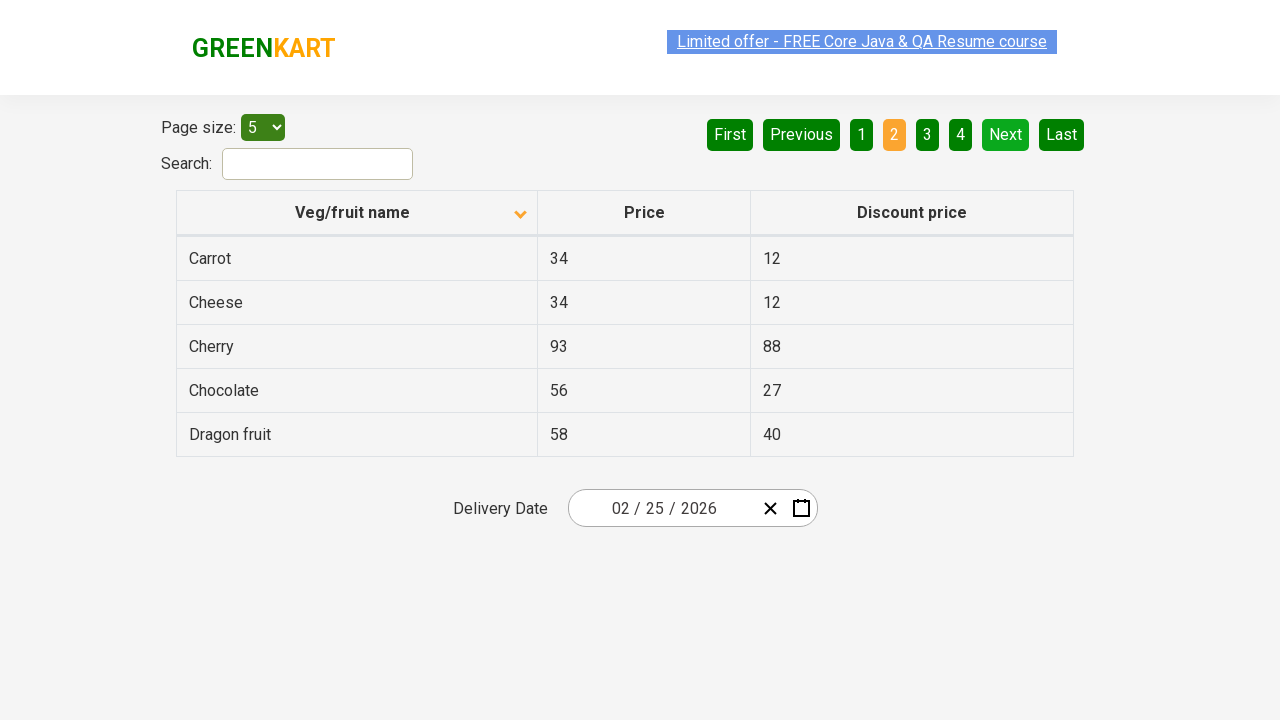

Searched for Rice item on current page
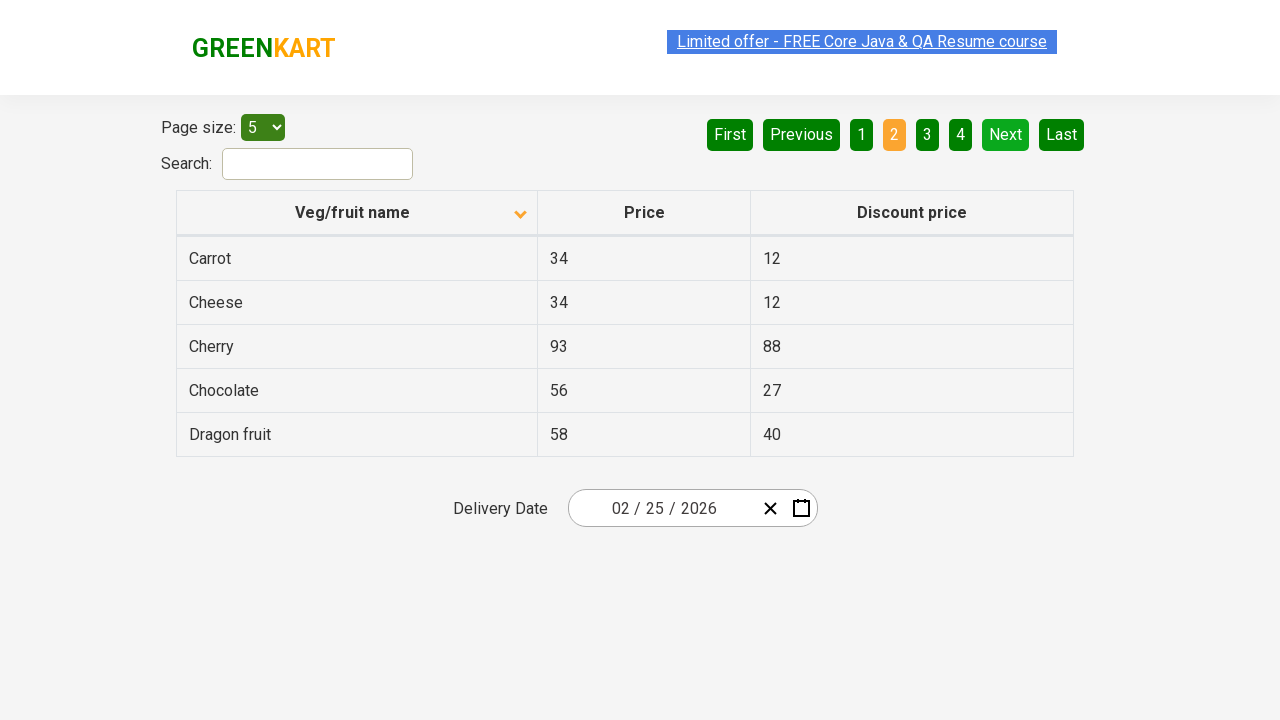

Rice not found on current page, navigated to next page at (1006, 134) on xpath=//a[@aria-label='Next']
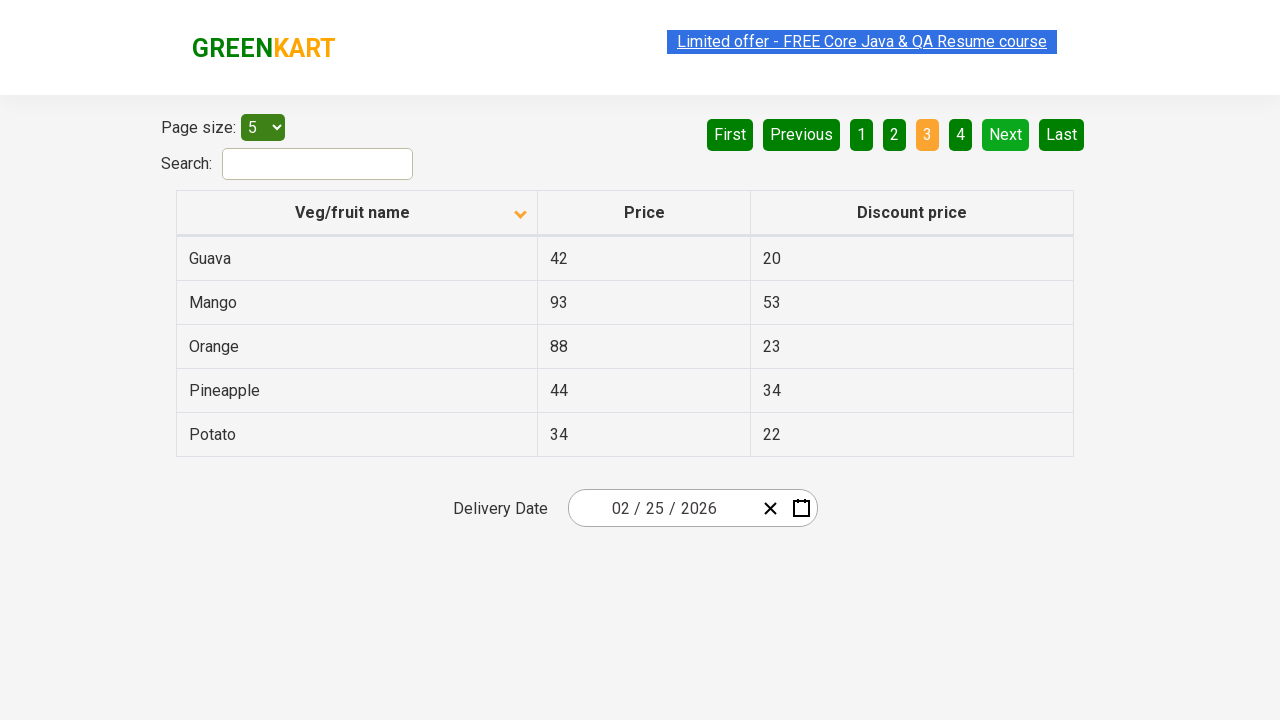

Searched for Rice item on current page
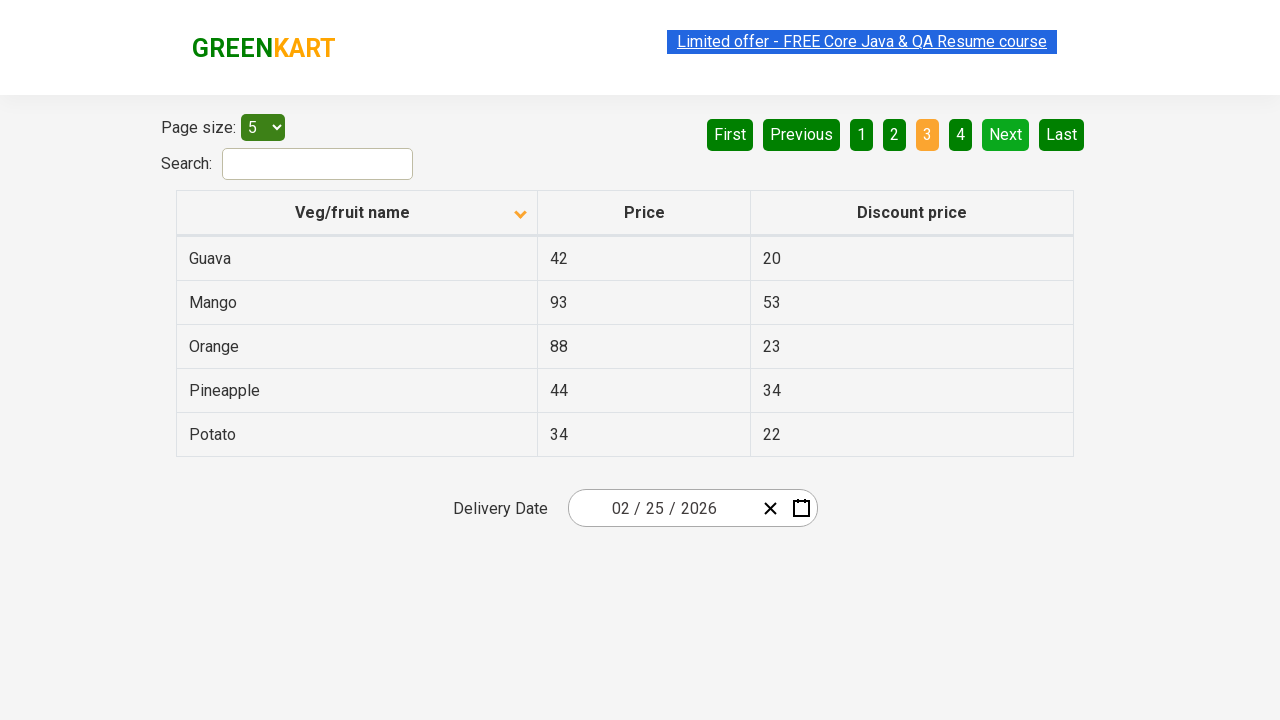

Rice not found on current page, navigated to next page at (1006, 134) on xpath=//a[@aria-label='Next']
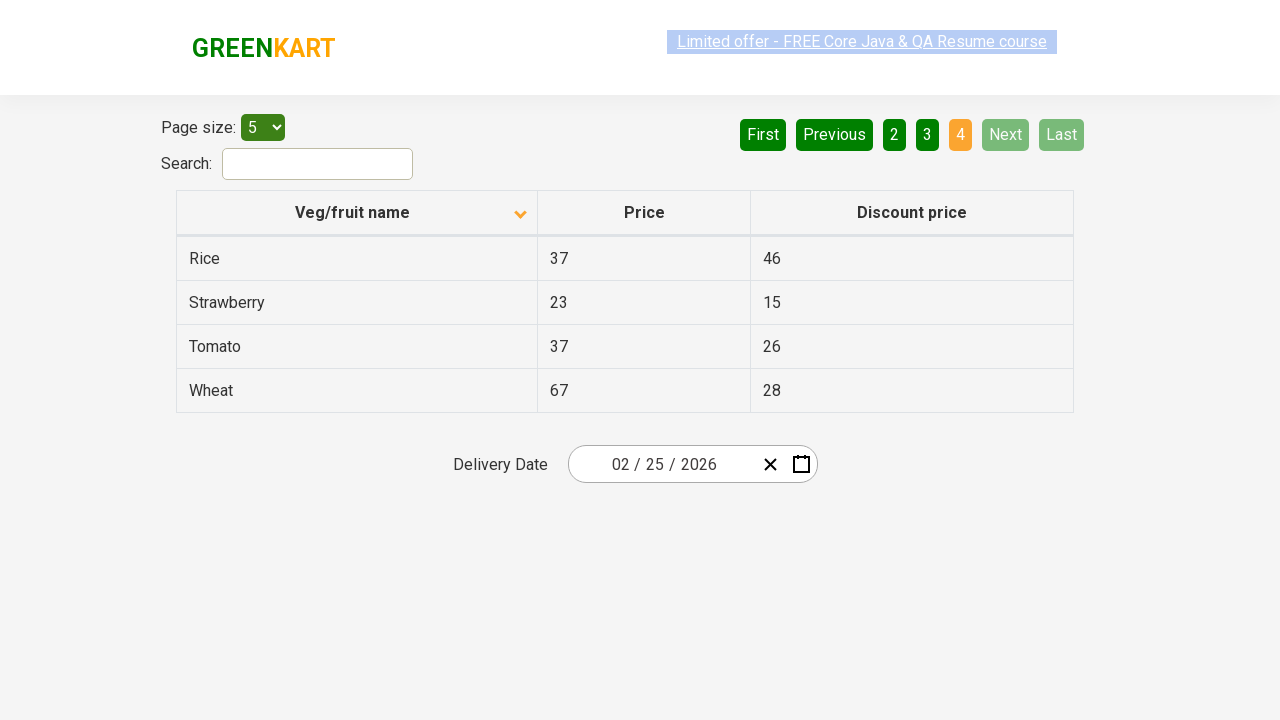

Searched for Rice item on current page
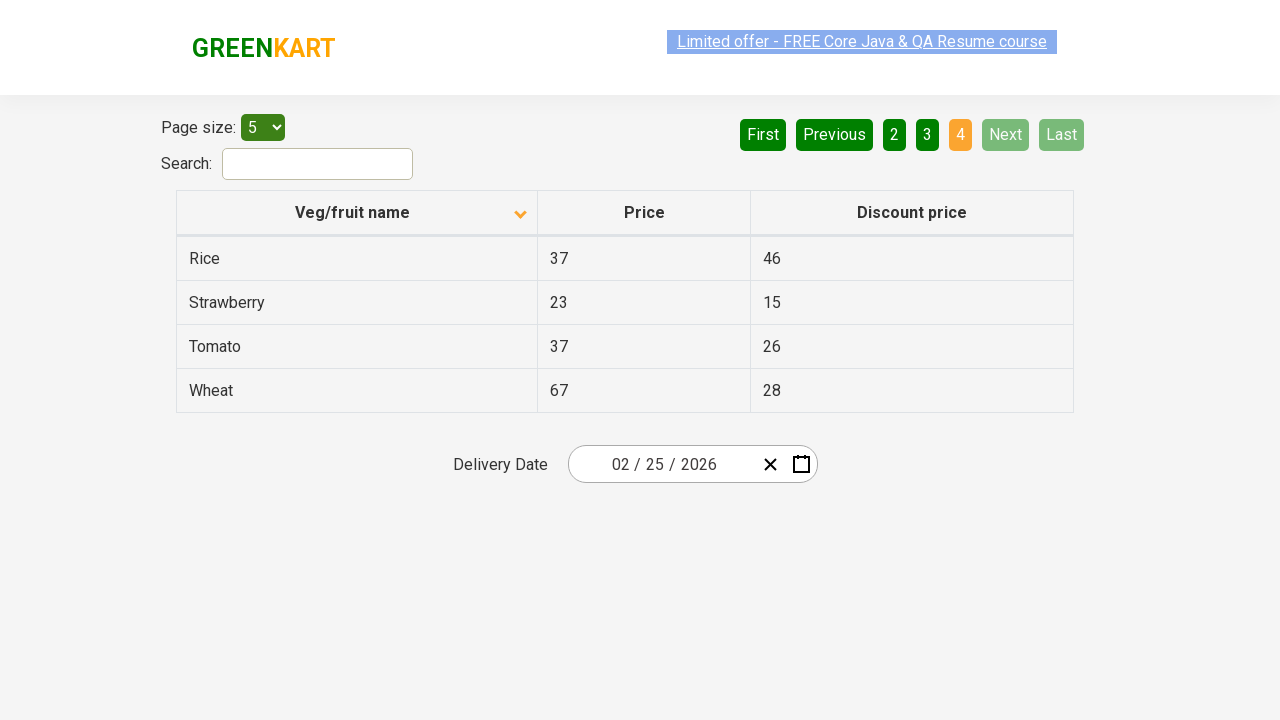

Found Rice item with price: 37
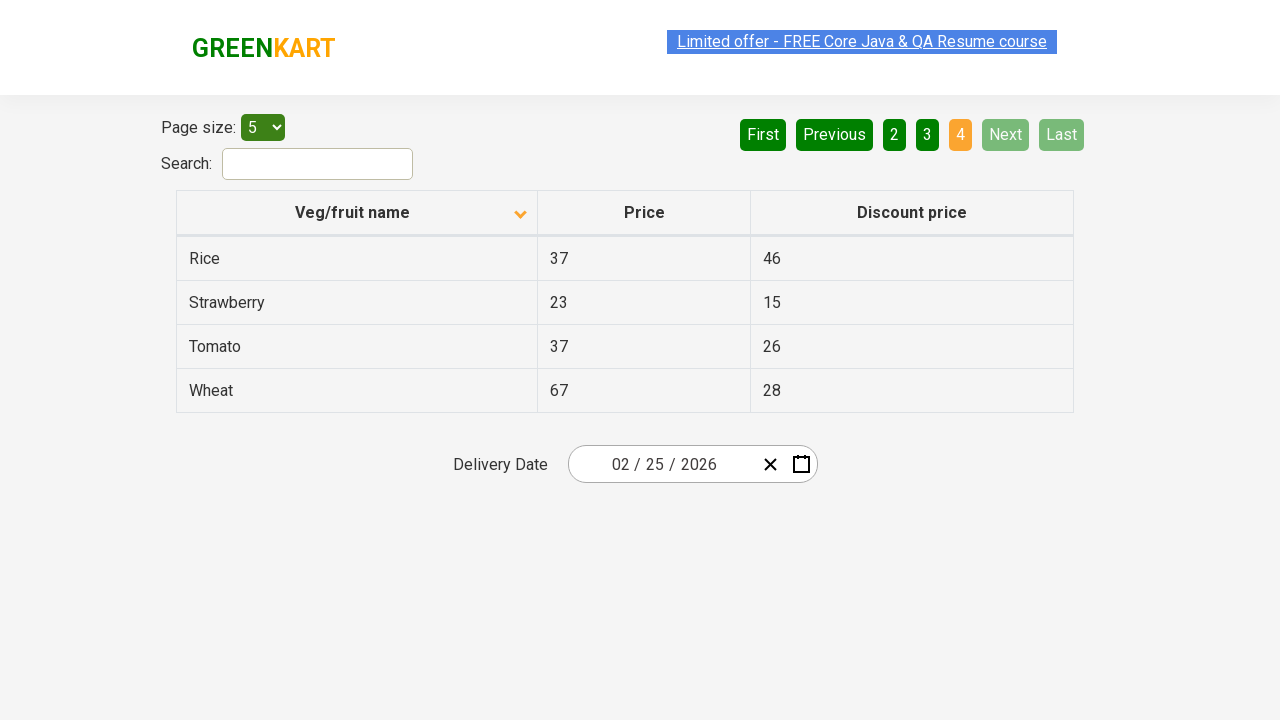

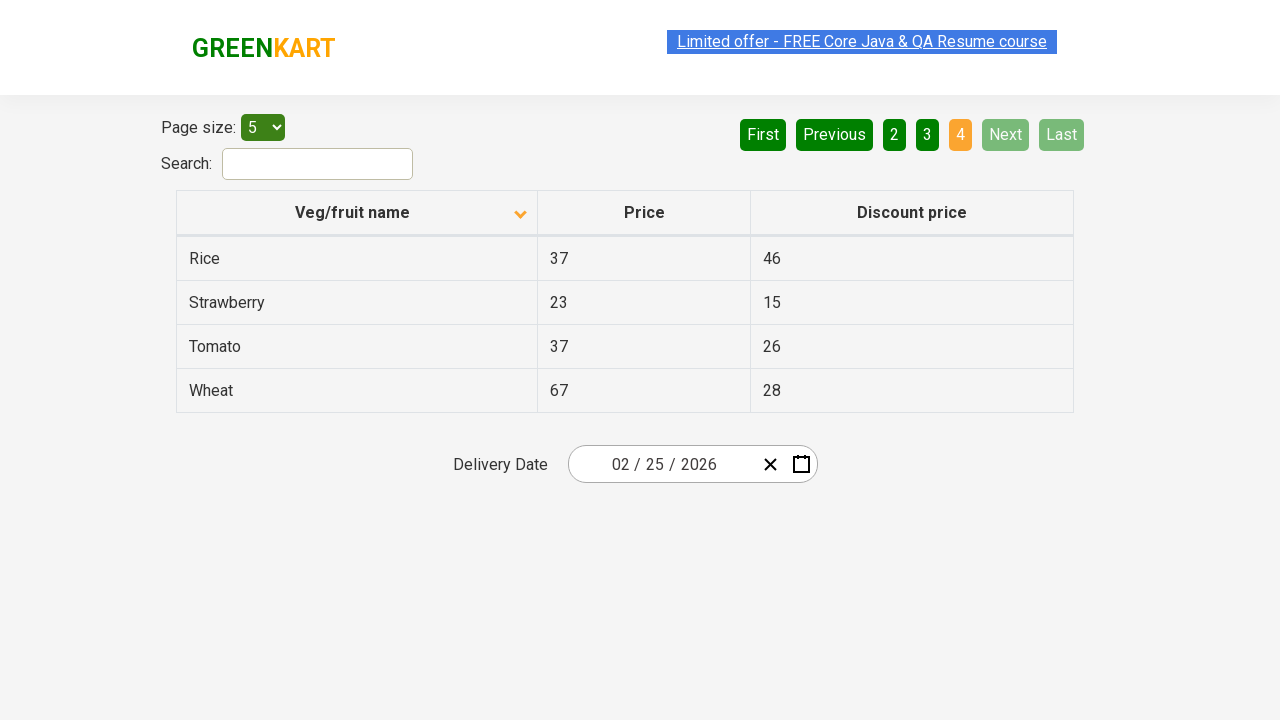